Tests form input functionality on the DemoQA text-box page by finding input elements and filling them with text values

Starting URL: https://demoqa.com/text-box

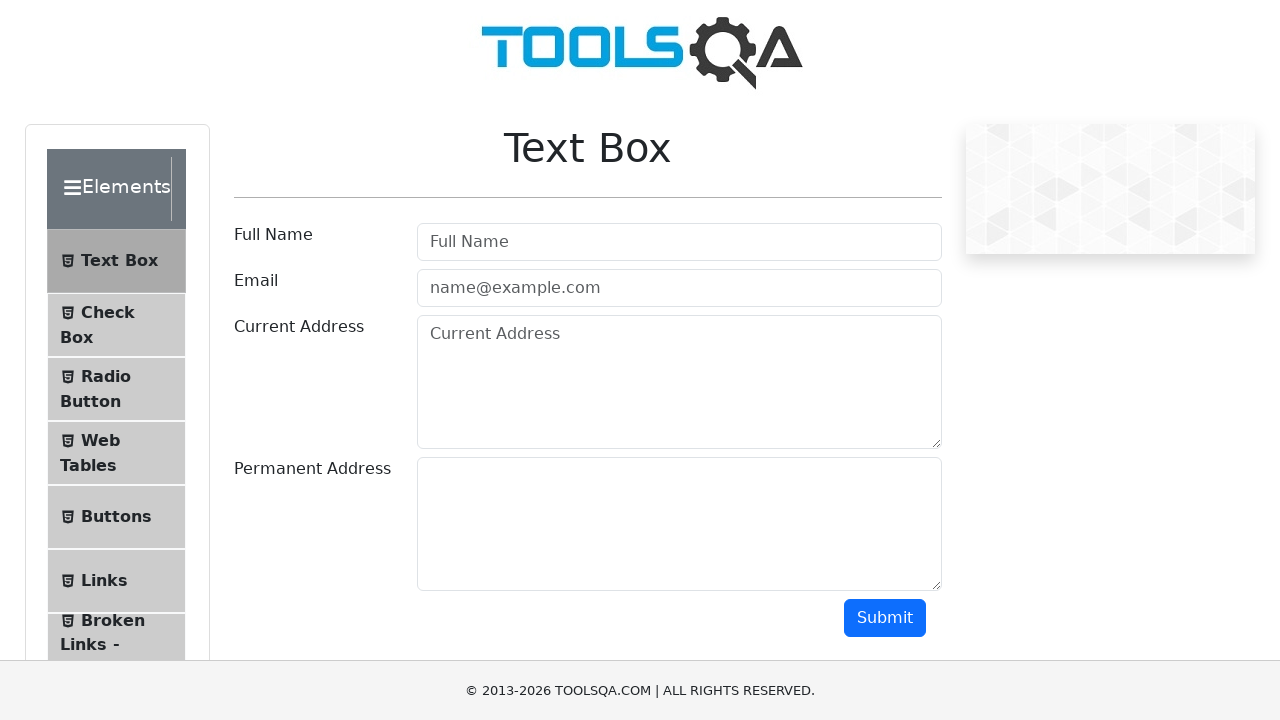

Waited for input elements to load on DemoQA text-box page
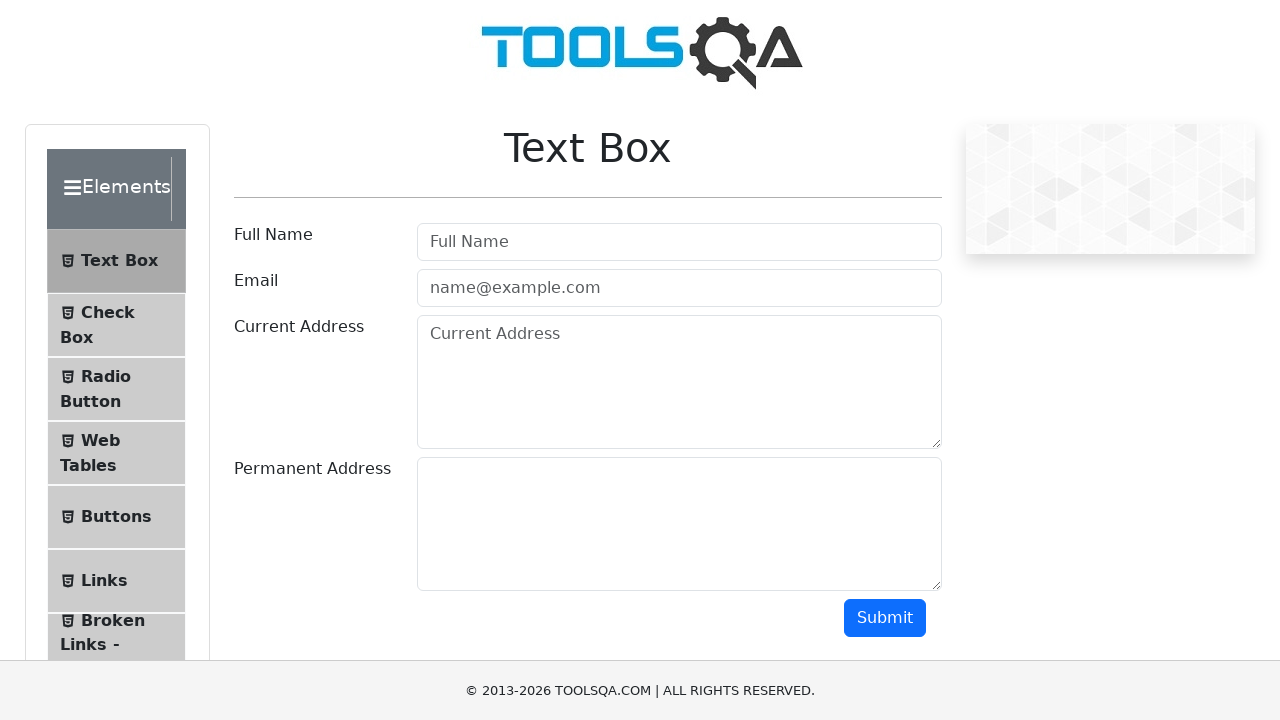

Located all input elements on the form
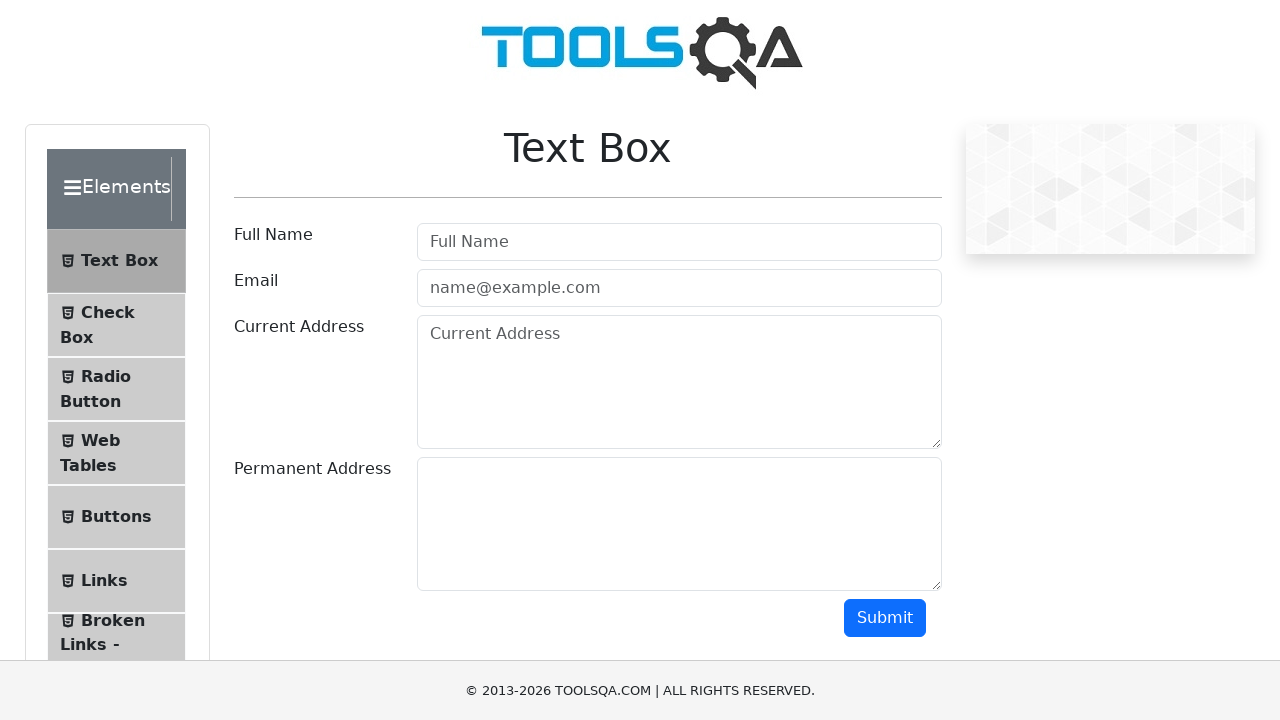

Filled first input field (Full Name) with 'Hello' on input >> nth=0
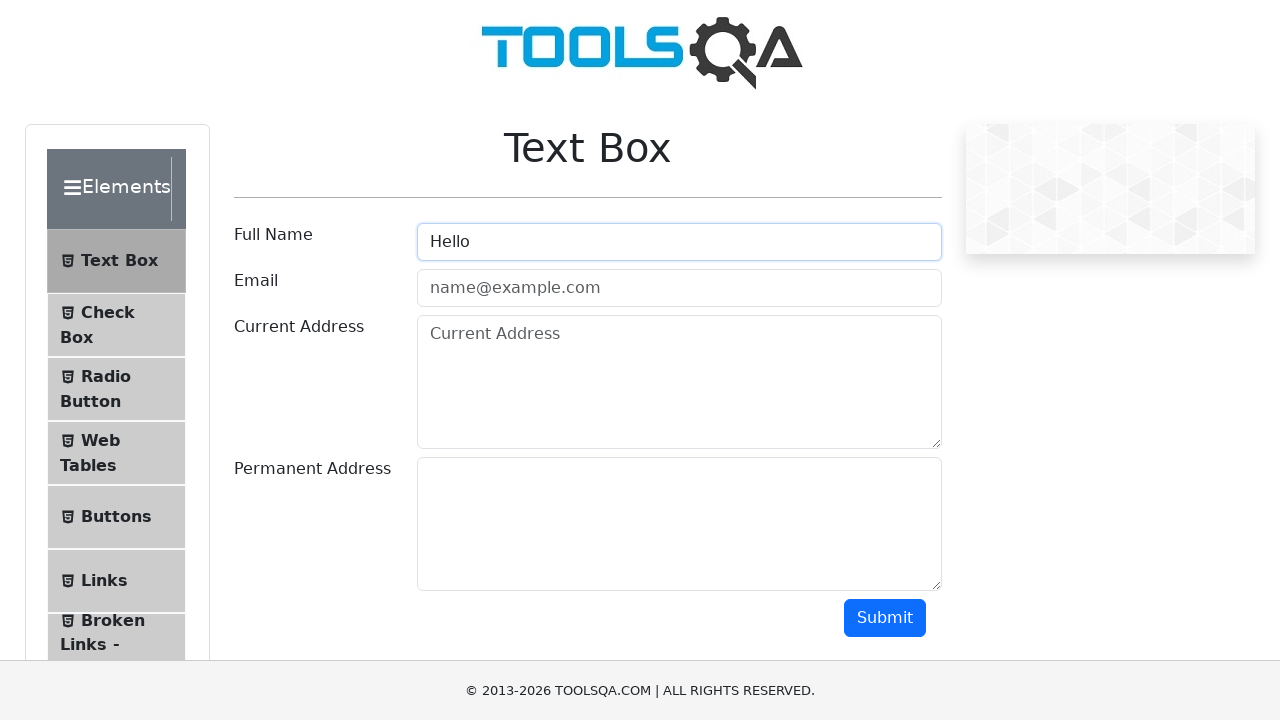

Filled second input field (Email) with 'My Name is Sumit' on input >> nth=1
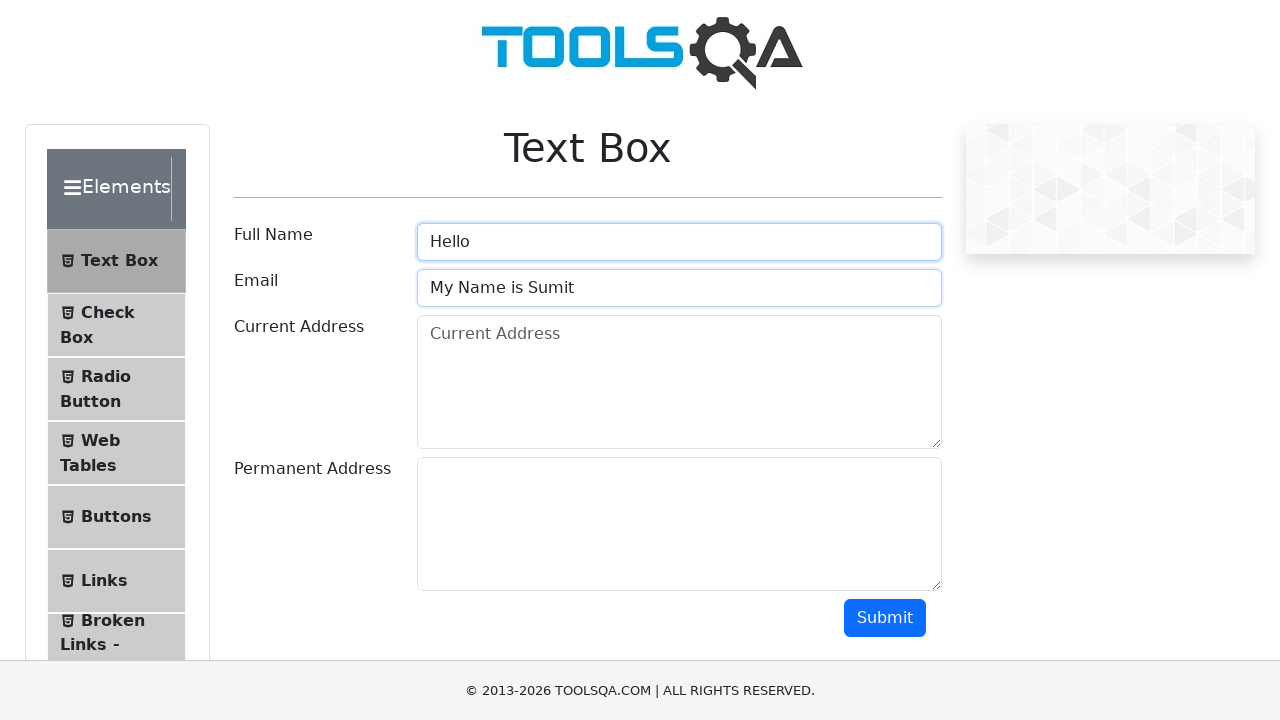

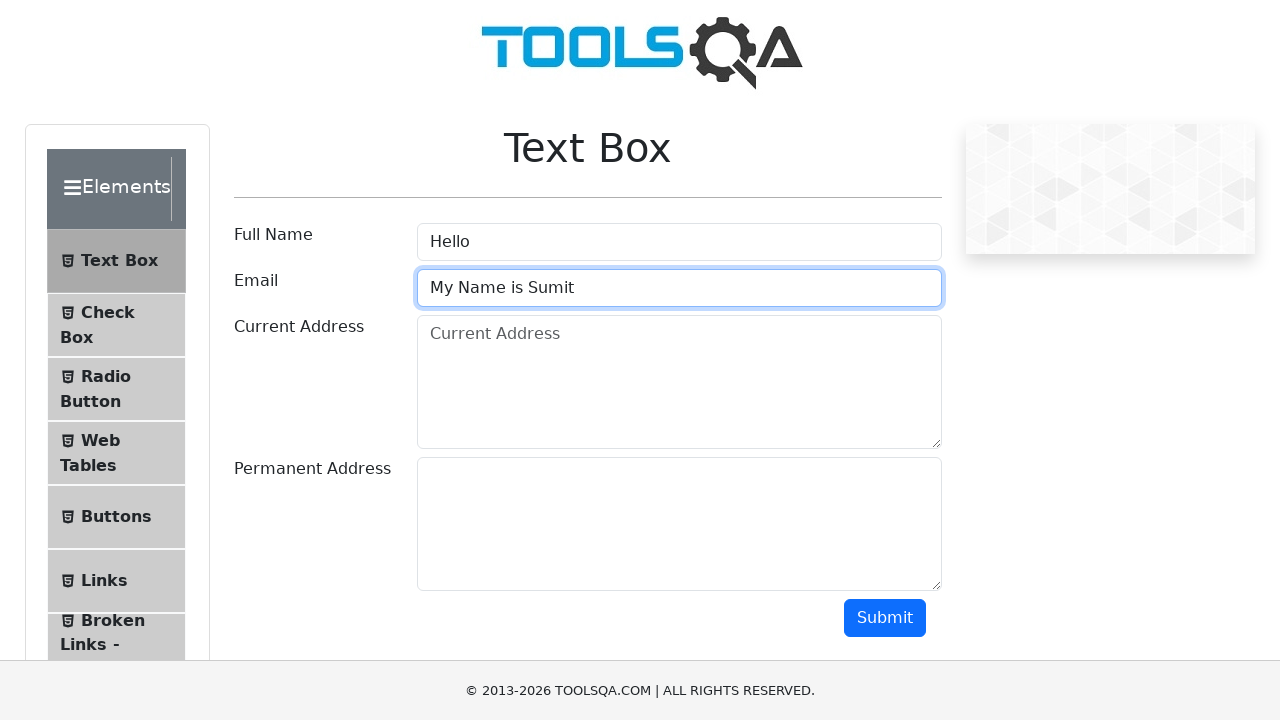